Tests selection state of radio buttons and checkboxes by clicking them and verifying their selected state

Starting URL: https://automationfc.github.io/basic-form/index.html

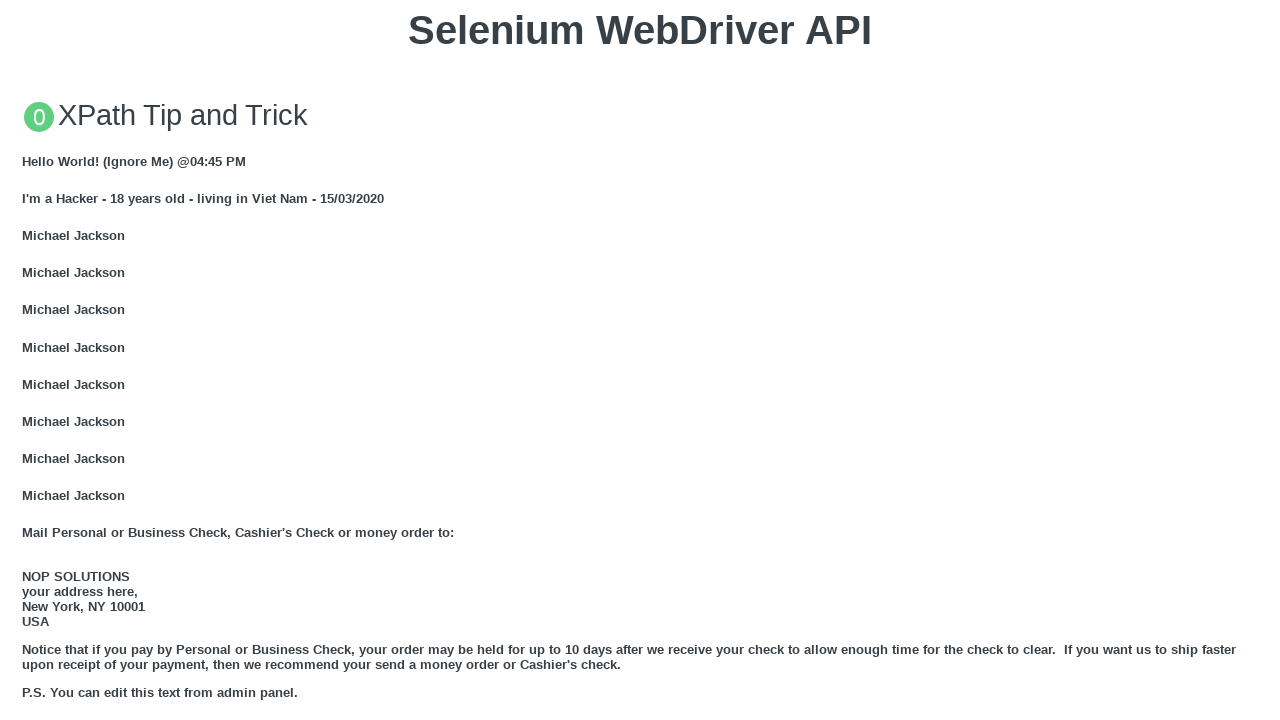

Clicked 'Under 18' radio button at (28, 360) on #under_18
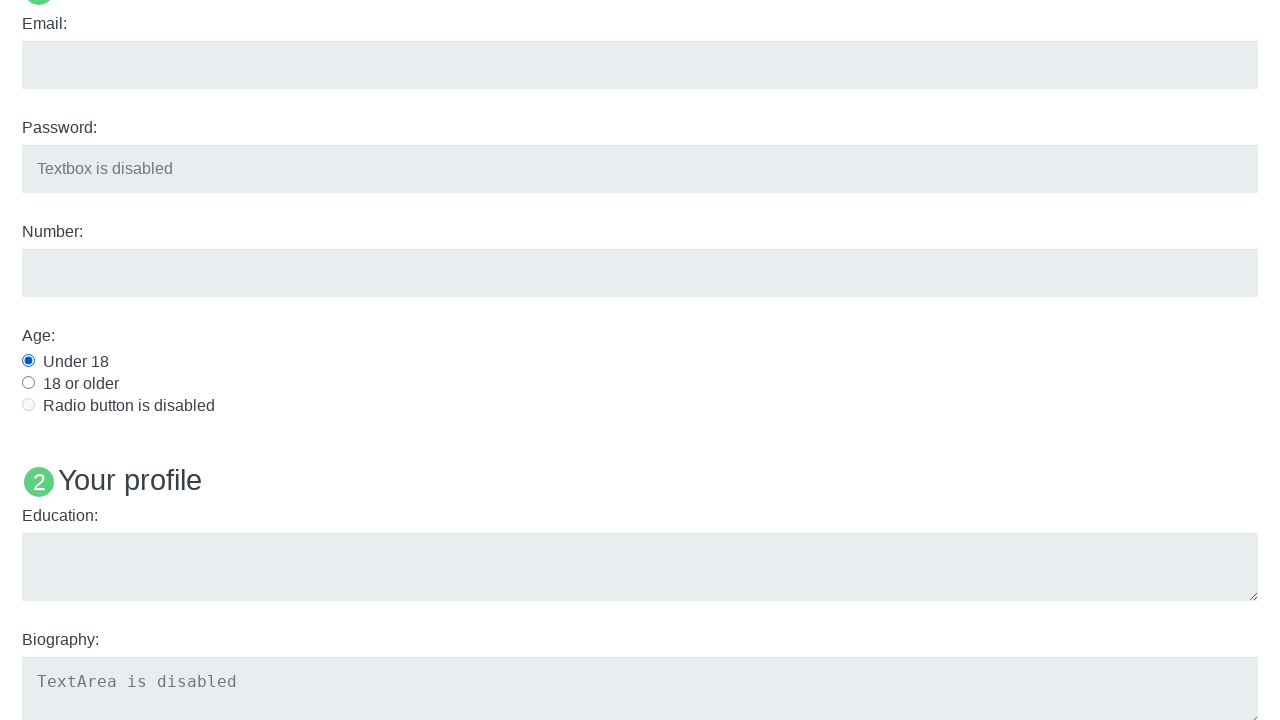

Clicked Java checkbox at (28, 361) on #java
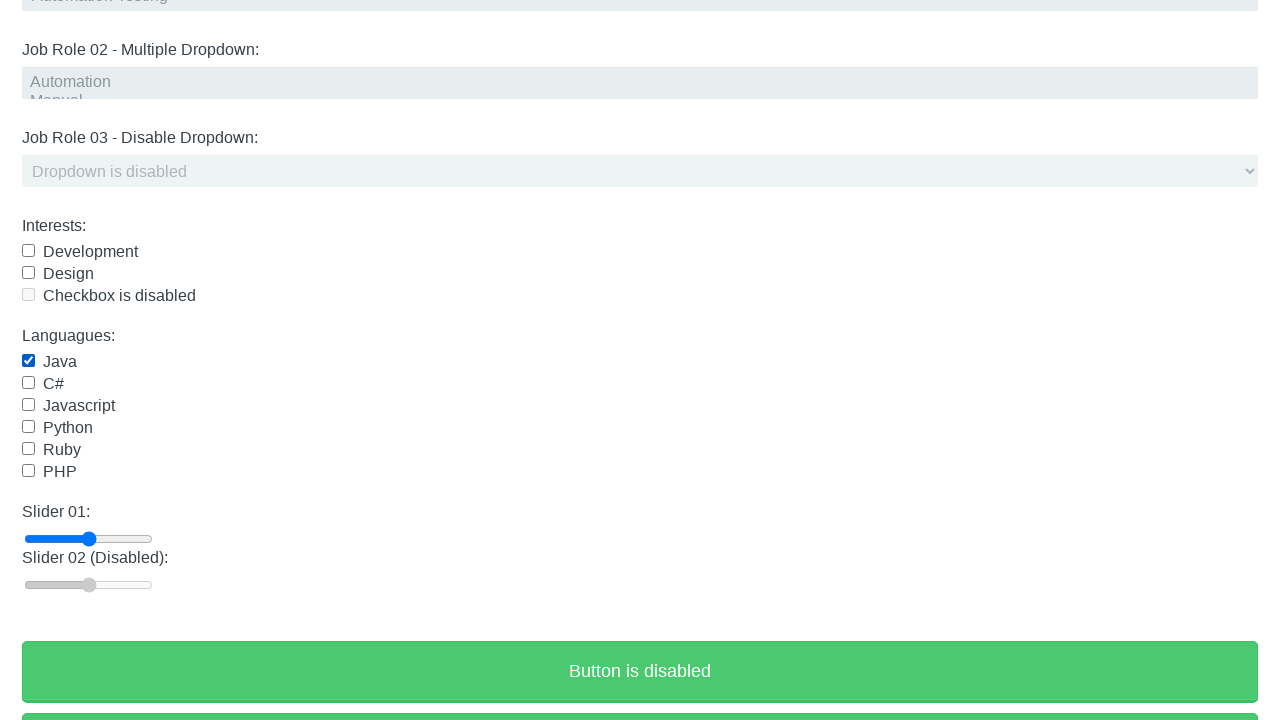

Verified 'Under 18' radio button is selected
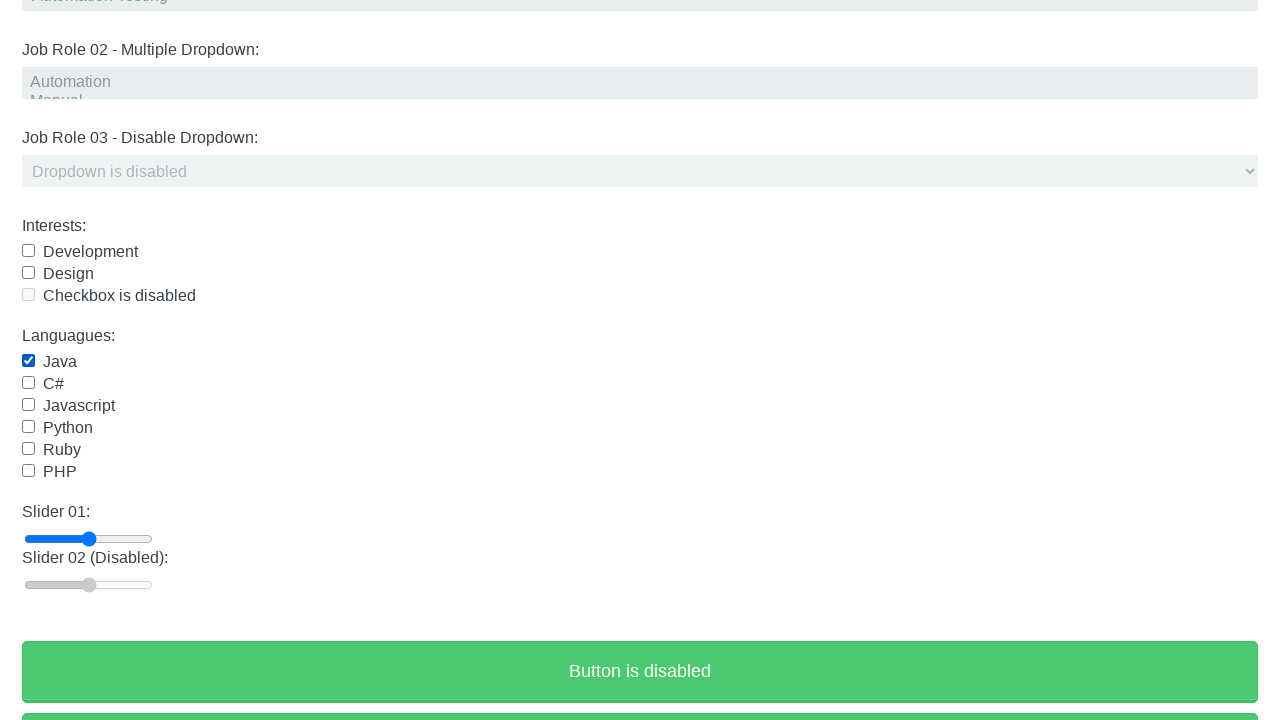

Verified Java checkbox is selected
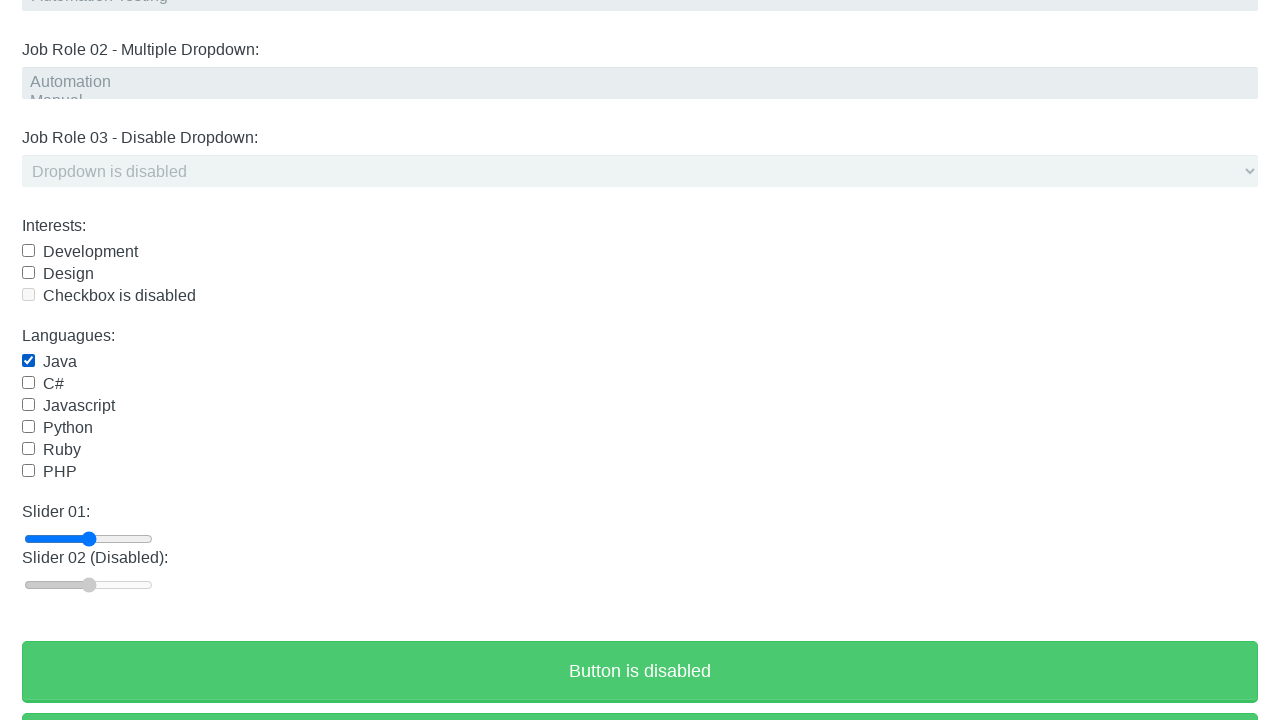

Clicked Java checkbox to uncheck it at (28, 361) on #java
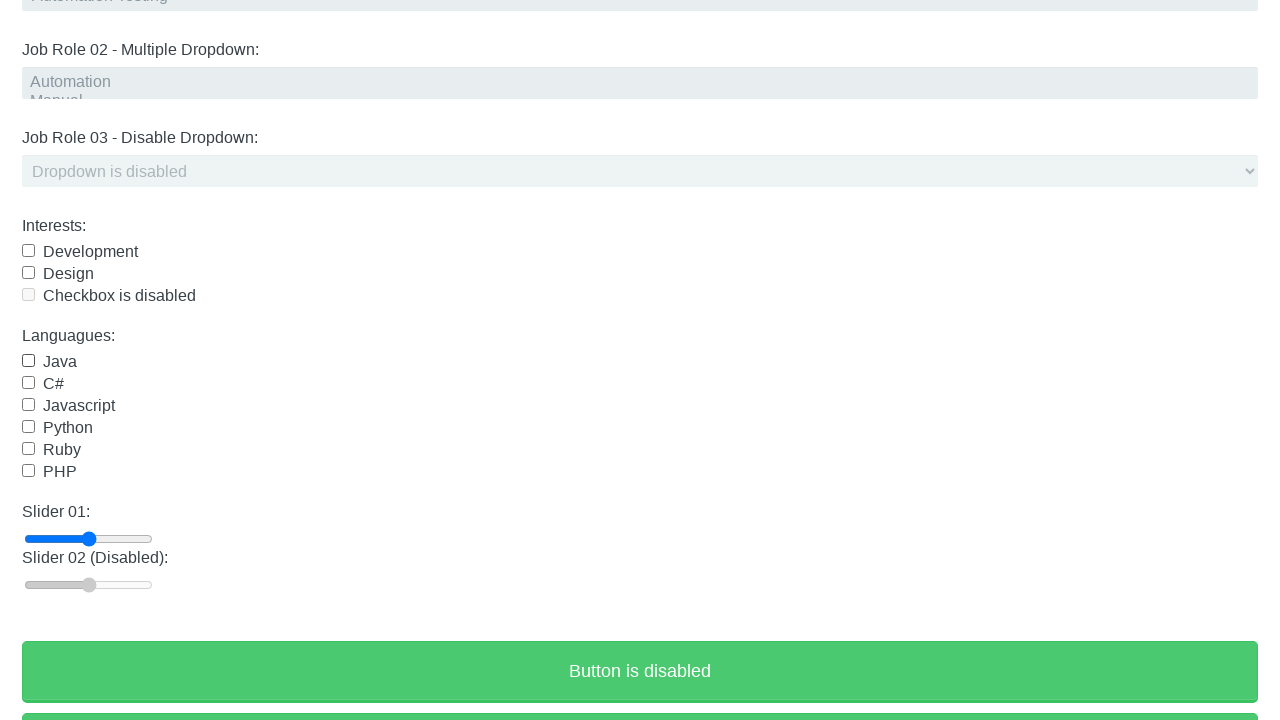

Verified Java checkbox is unchecked
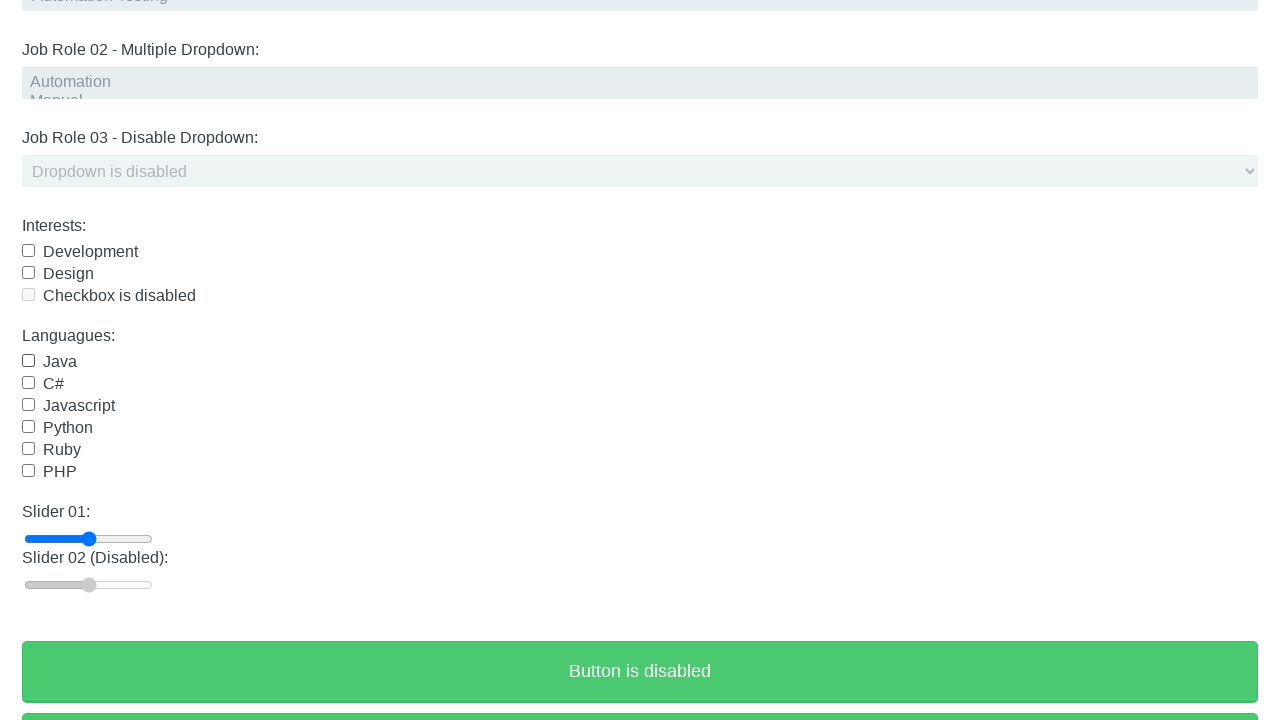

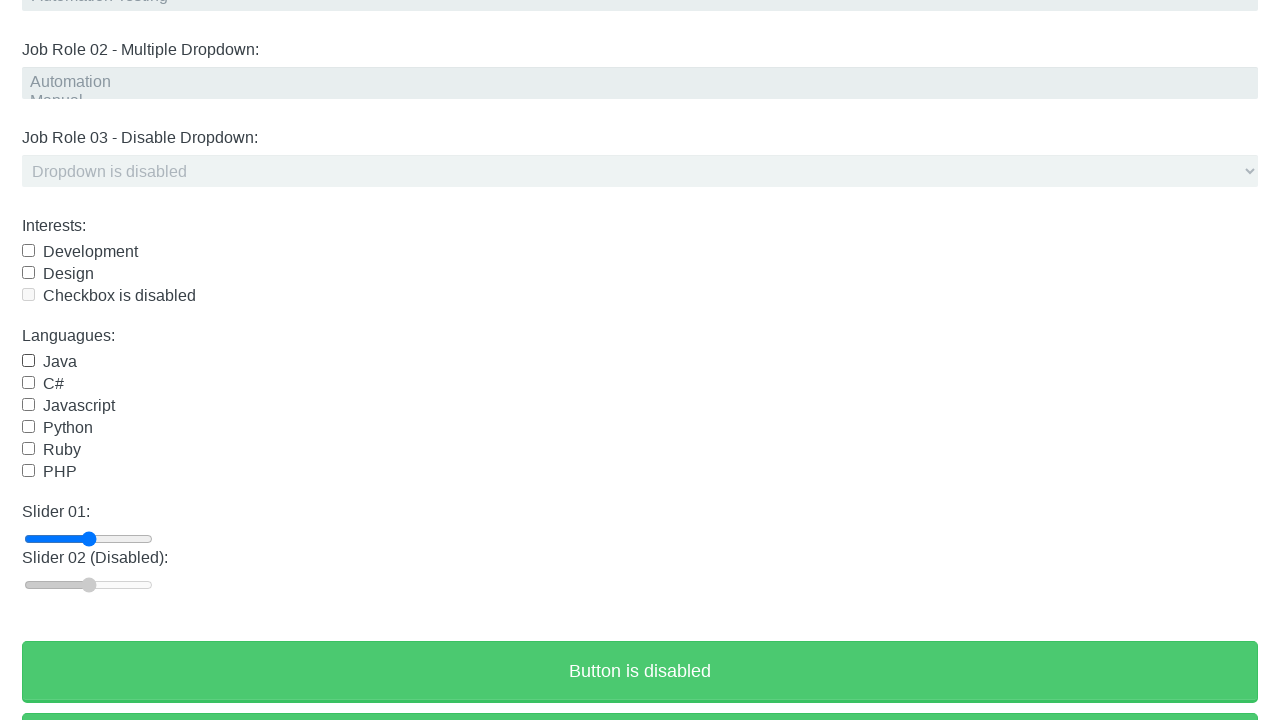